Tests navigation to the registration page by clicking the registration link and verifying the registration page content is displayed.

Starting URL: https://qa.koel.app/

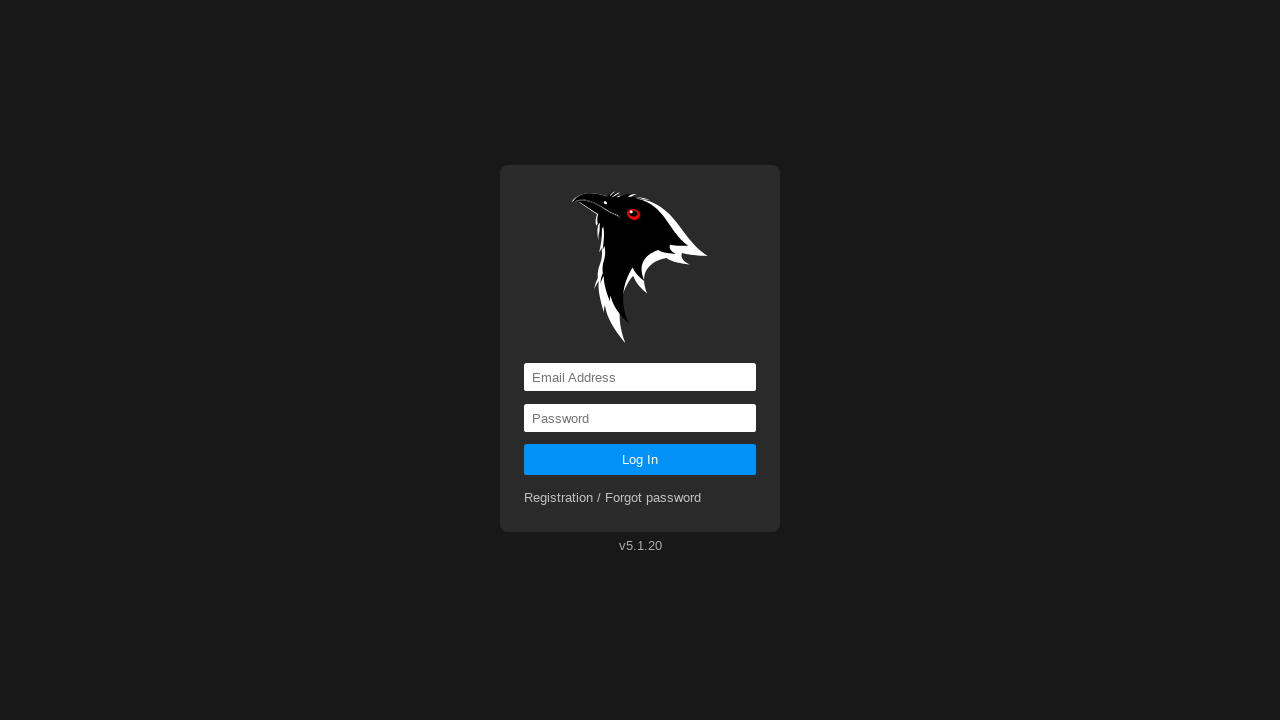

Clicked the registration link at (613, 498) on a[href='registration']
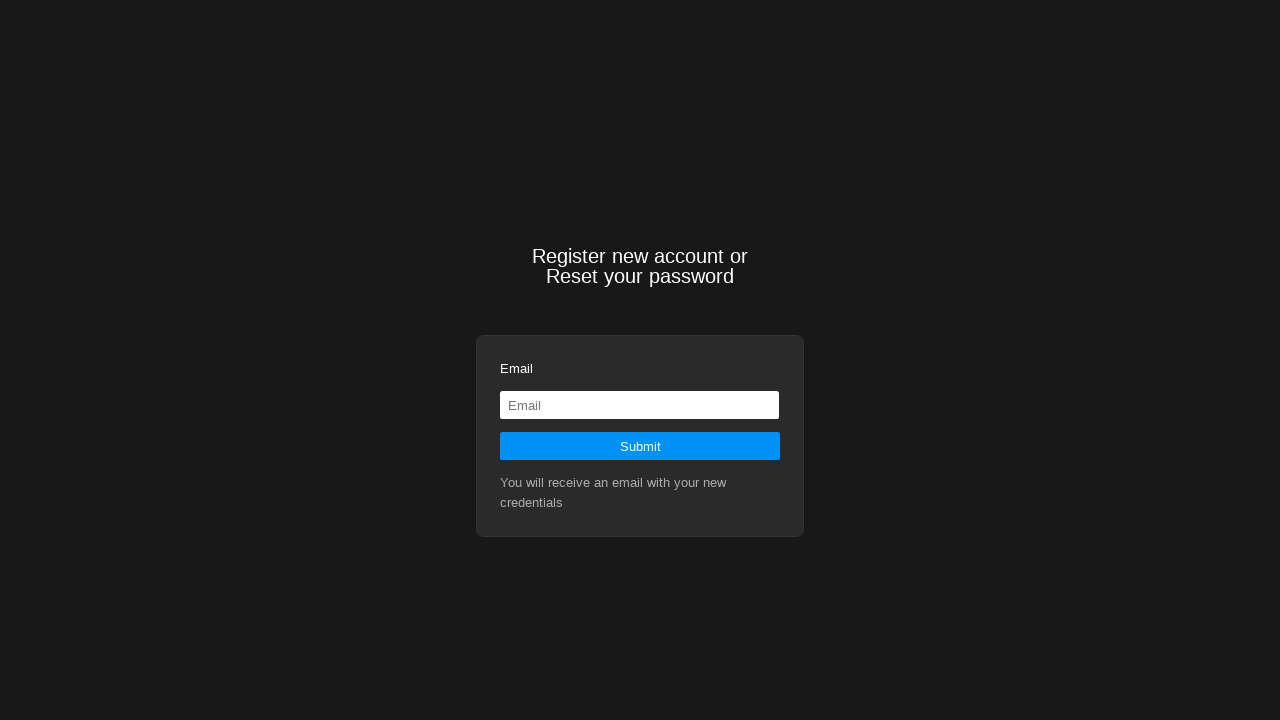

Registration page loaded - span.small element is visible
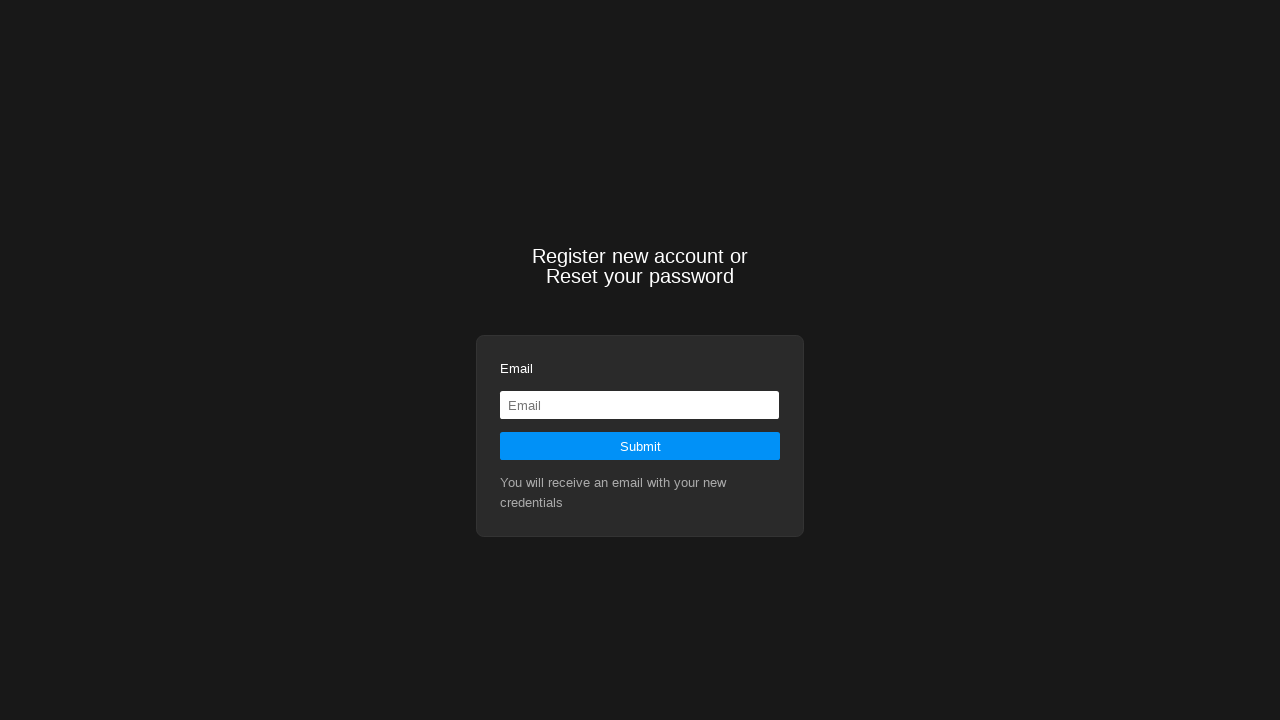

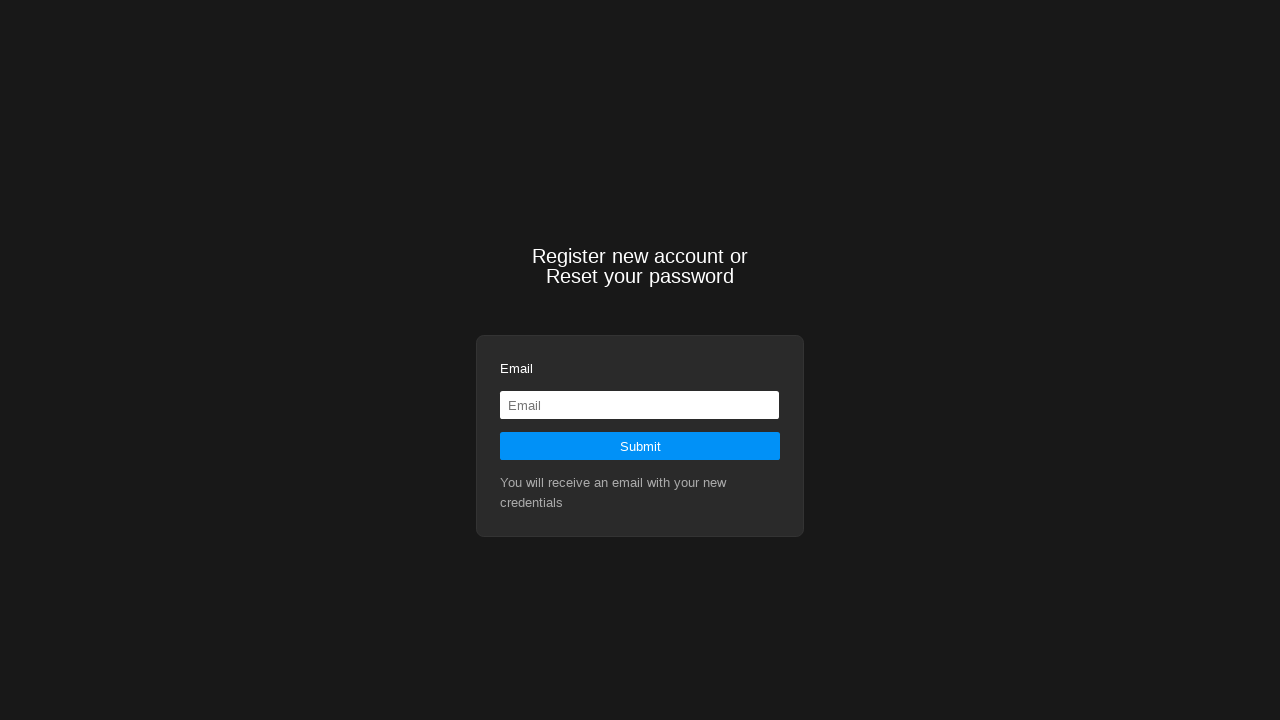